Tests the product filtering functionality by selecting the Black color filter and clicking the filter button to display filtered products

Starting URL: http://demo.applitools.com/tlcHackathonDev.html

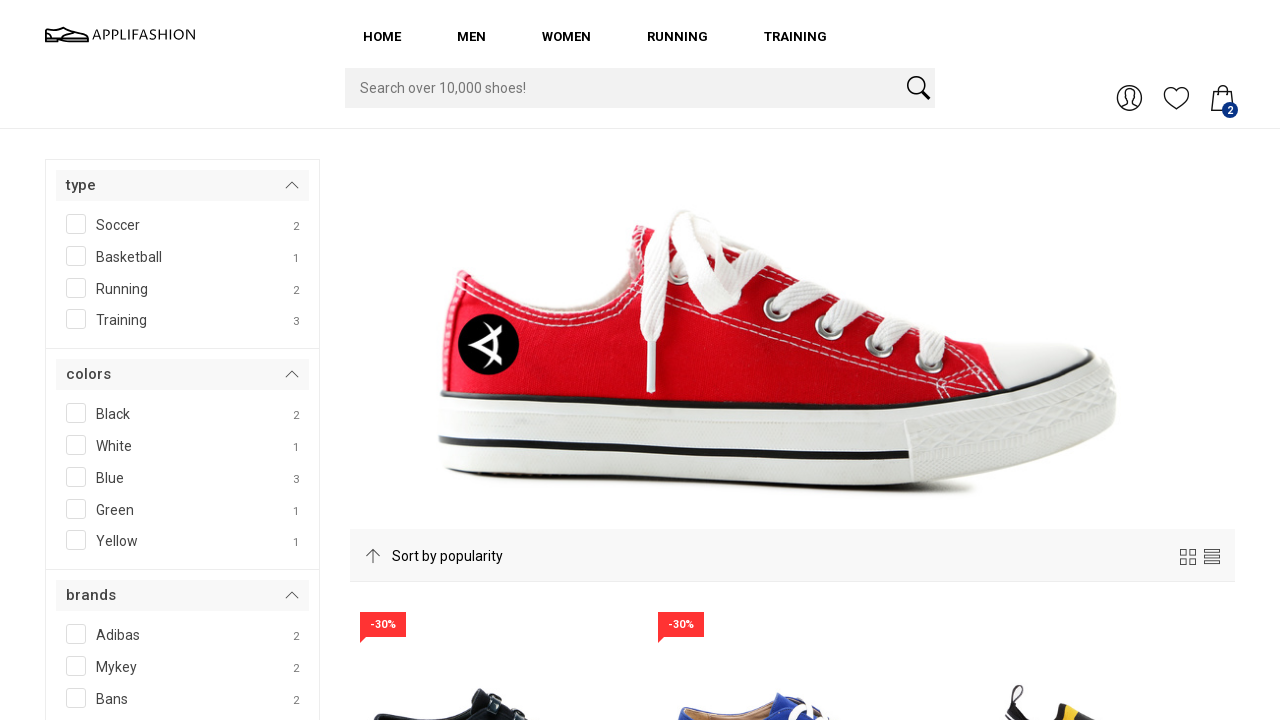

Navigated to product page
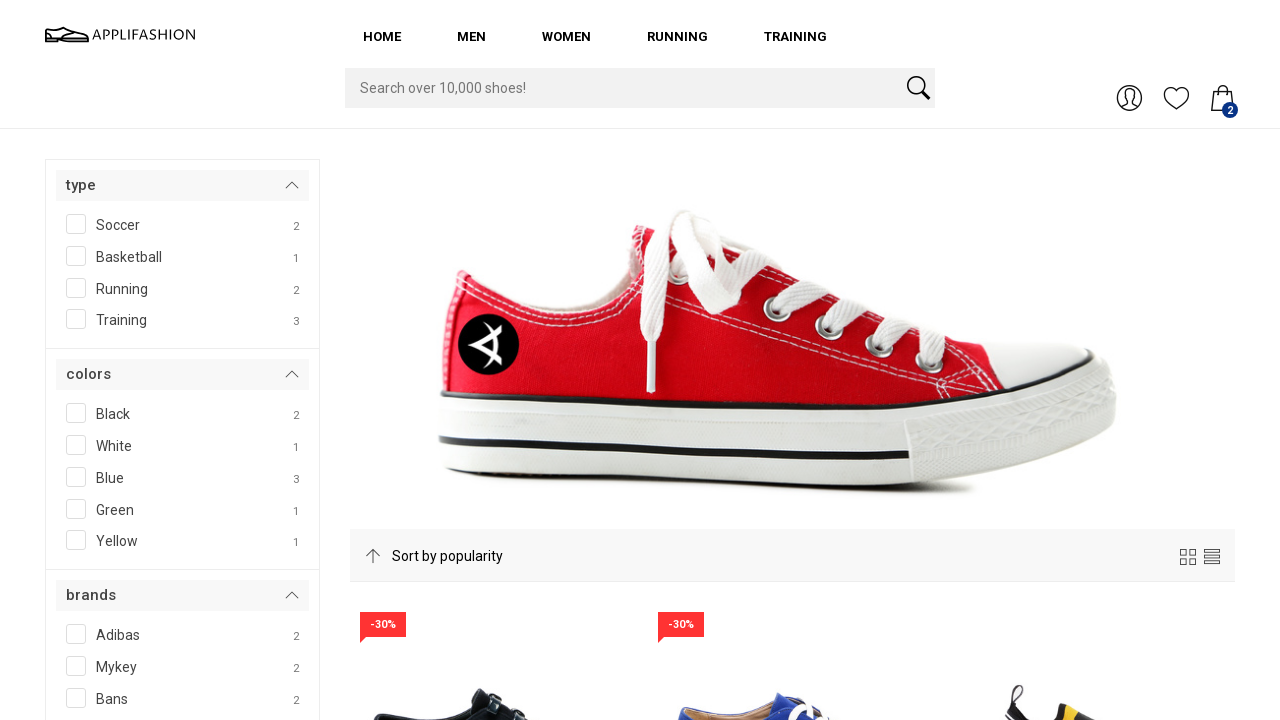

Selected Black color filter checkbox at (136, 410) on input[id*='Black']
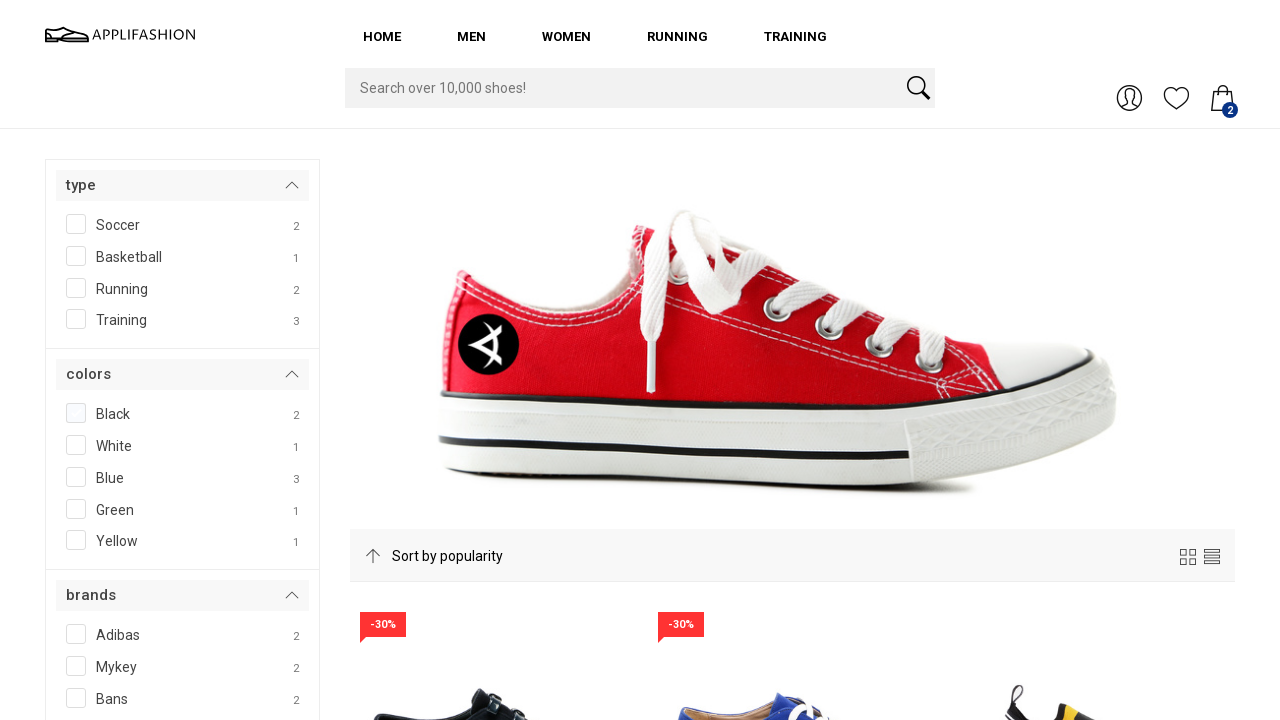

Clicked filter button to apply Black color filter at (103, 360) on button#filterBtn
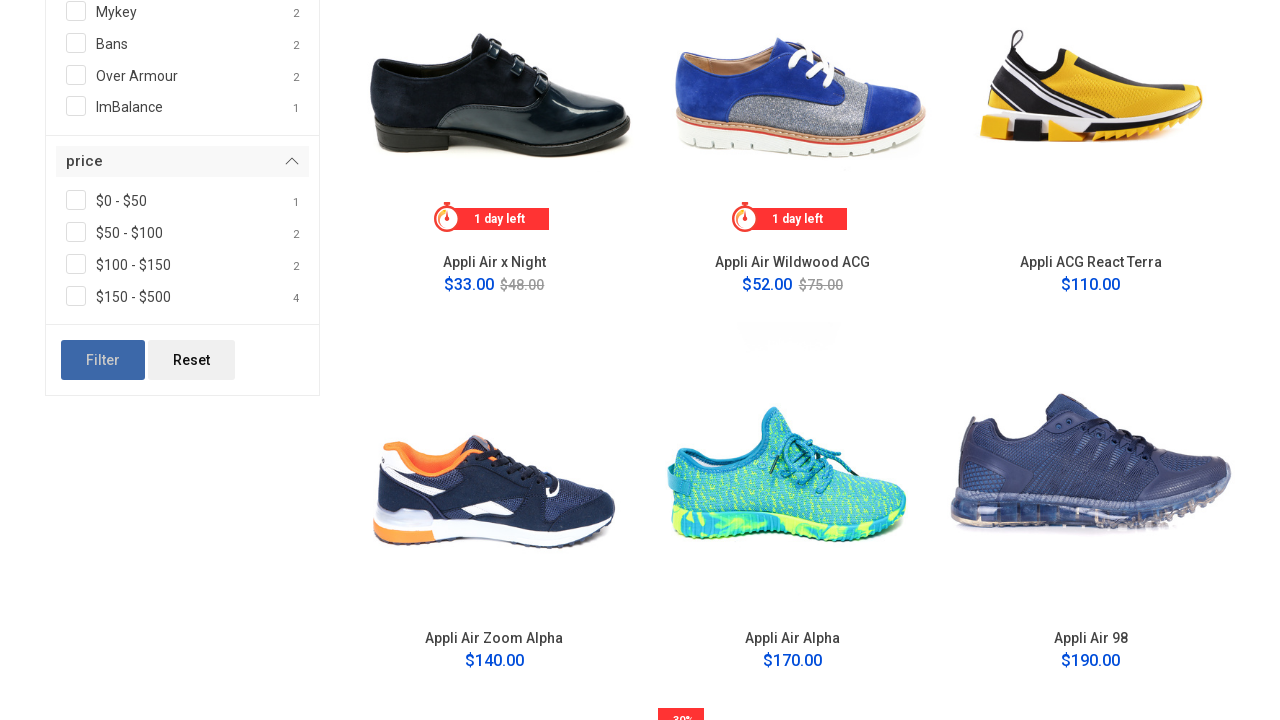

Product grid updated with filtered results displaying Black products
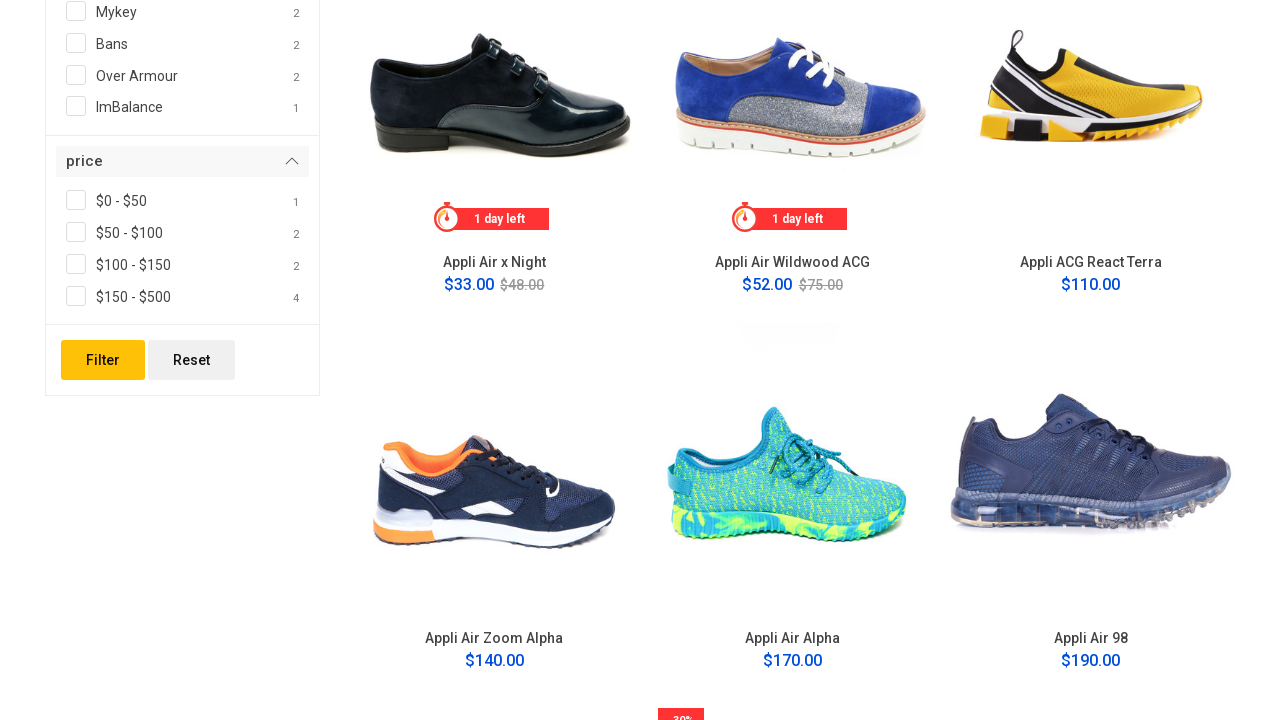

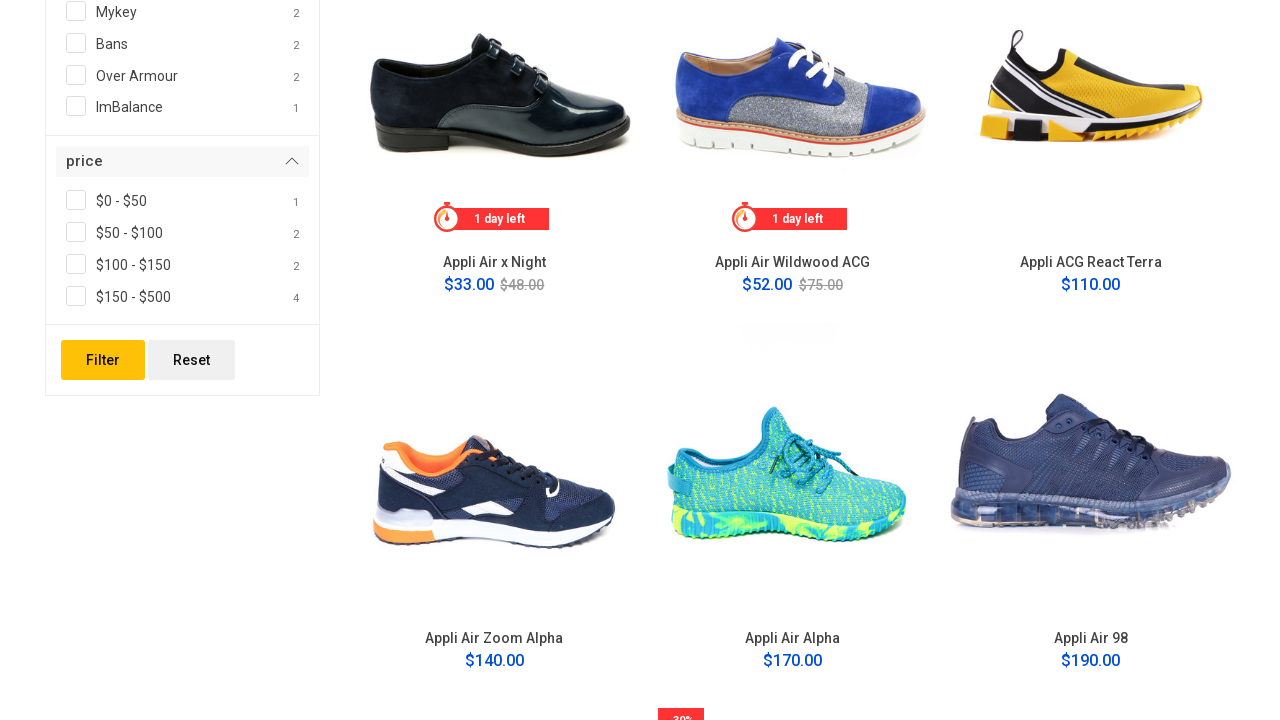